Tests opening a new browser tab, navigating to a different URL in it, and verifying URL, title, and that two tabs are open

Starting URL: https://the-internet.herokuapp.com/windows

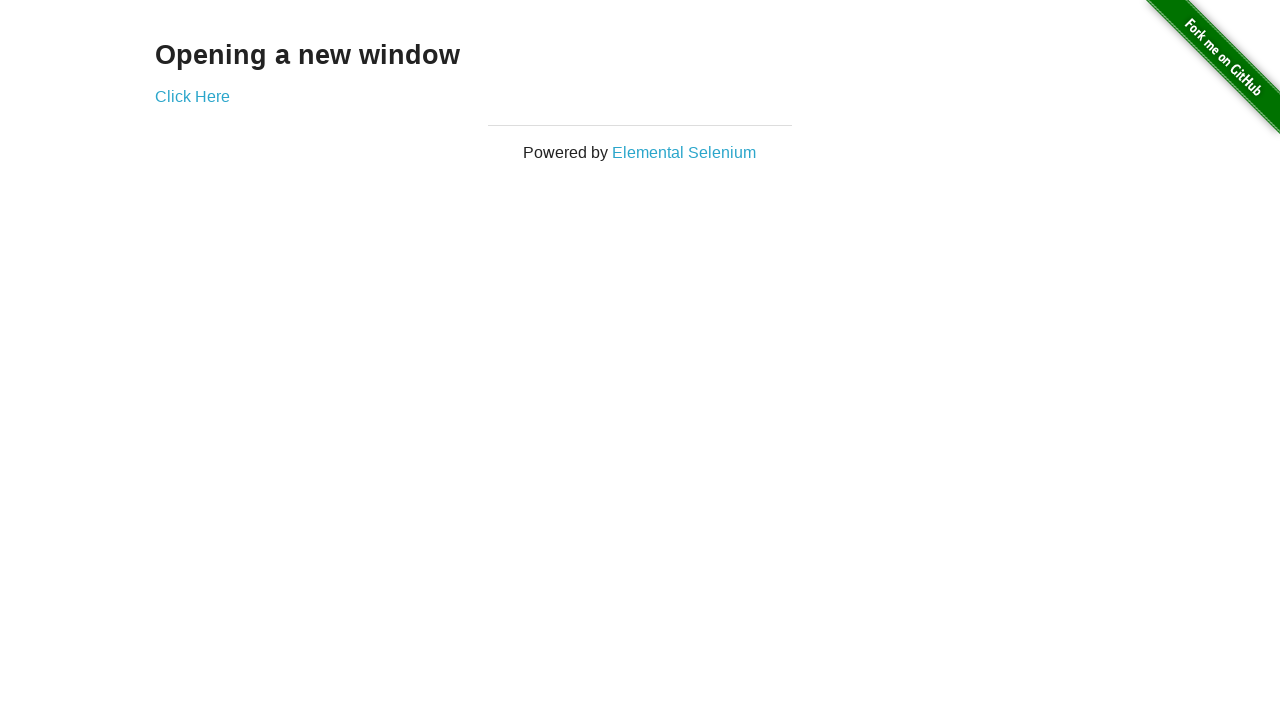

Verified initial URL contains /windows
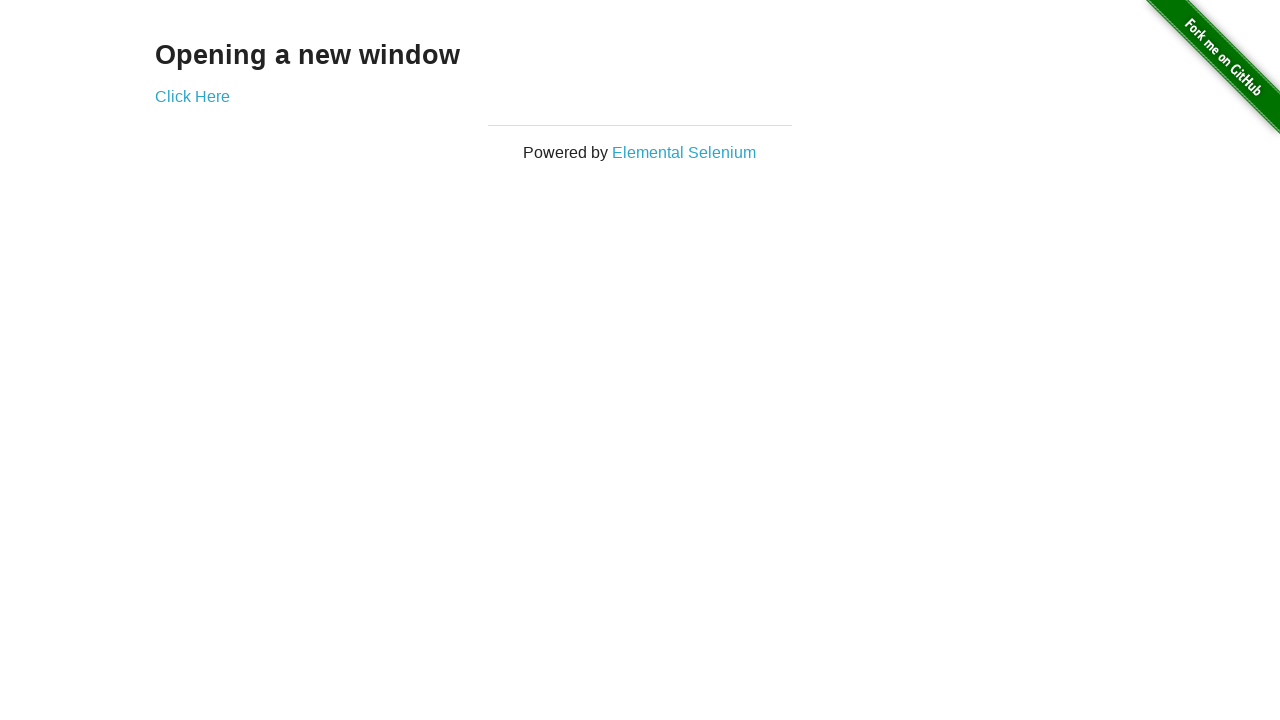

Verified initial page title is 'The Internet'
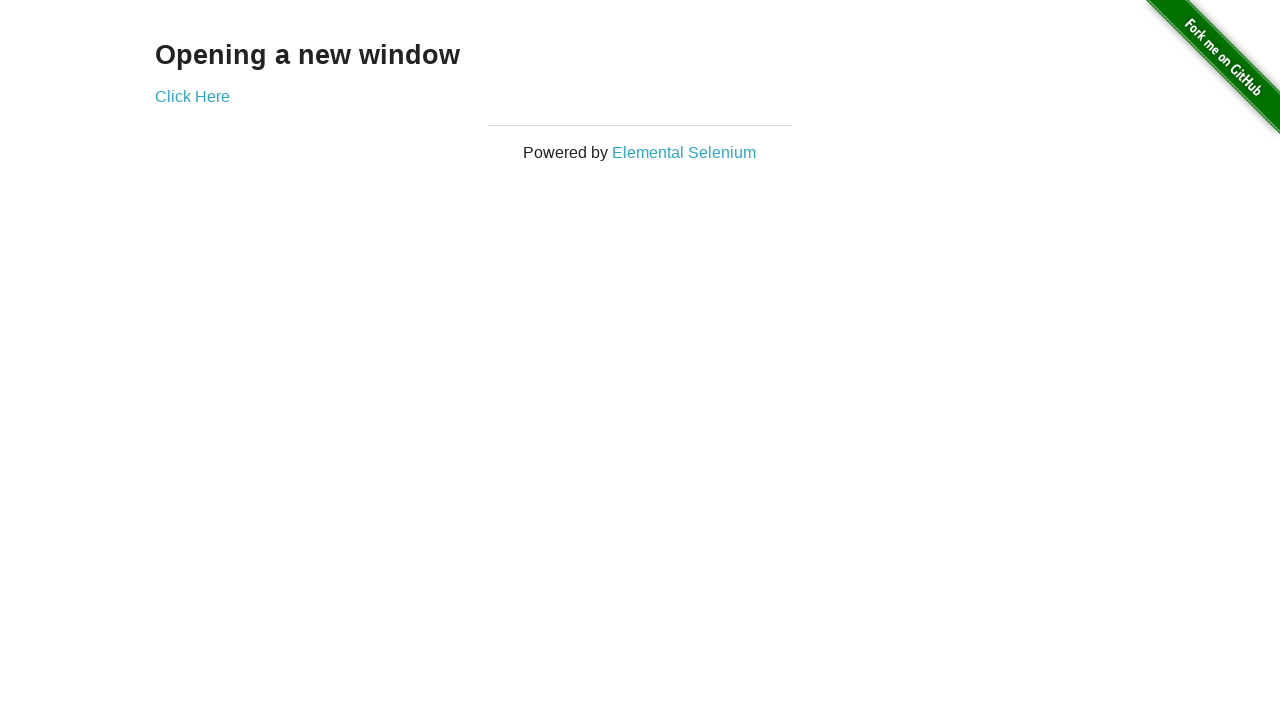

Opened a new browser tab
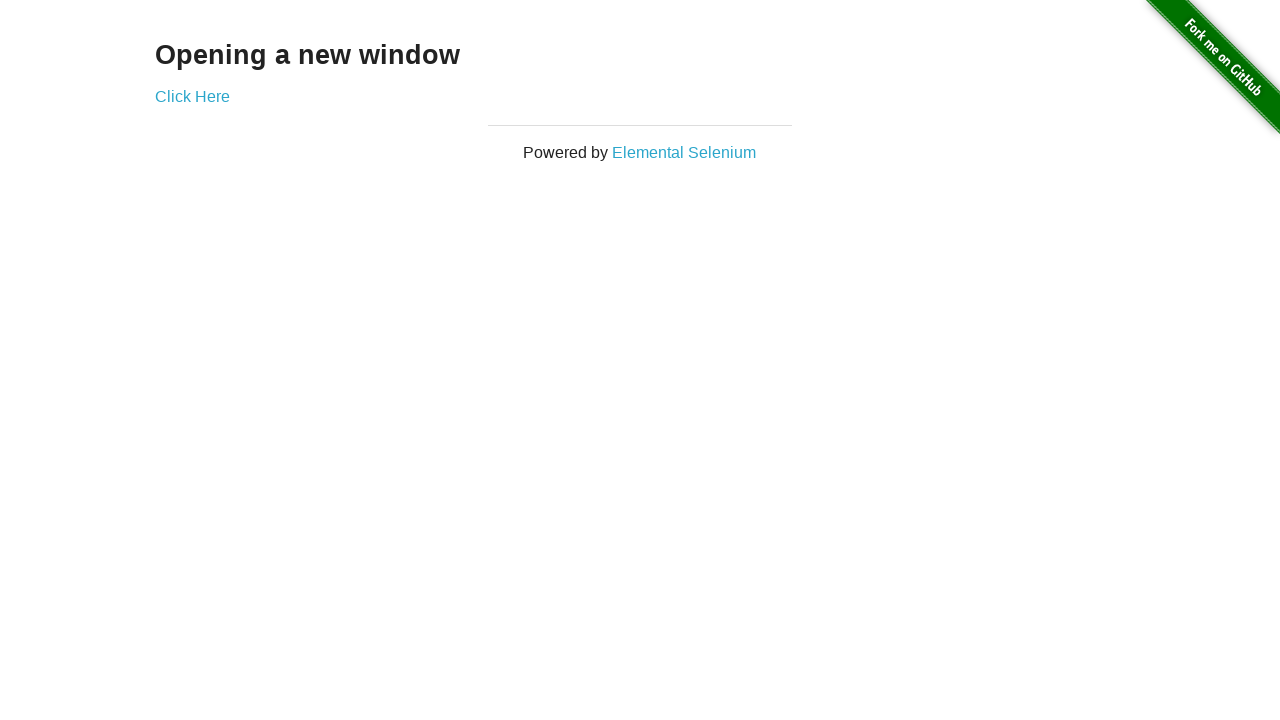

Navigated new tab to https://the-internet.herokuapp.com/typos
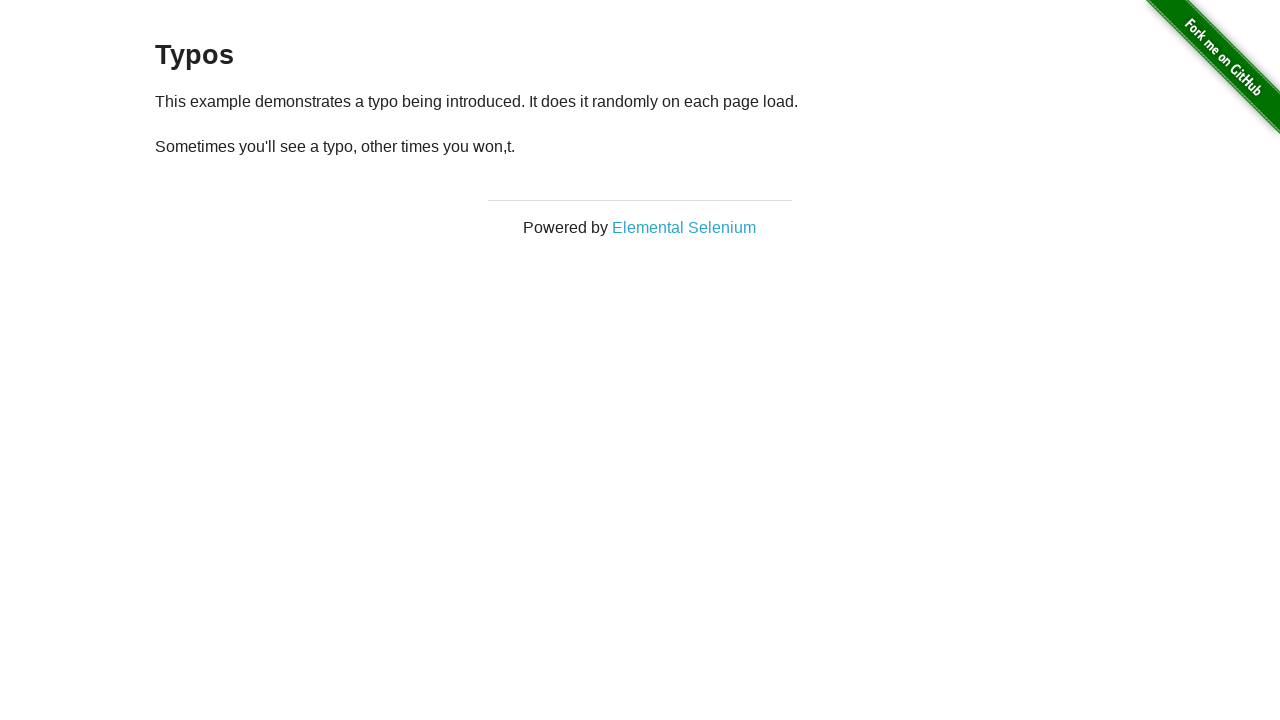

Verified two tabs are open
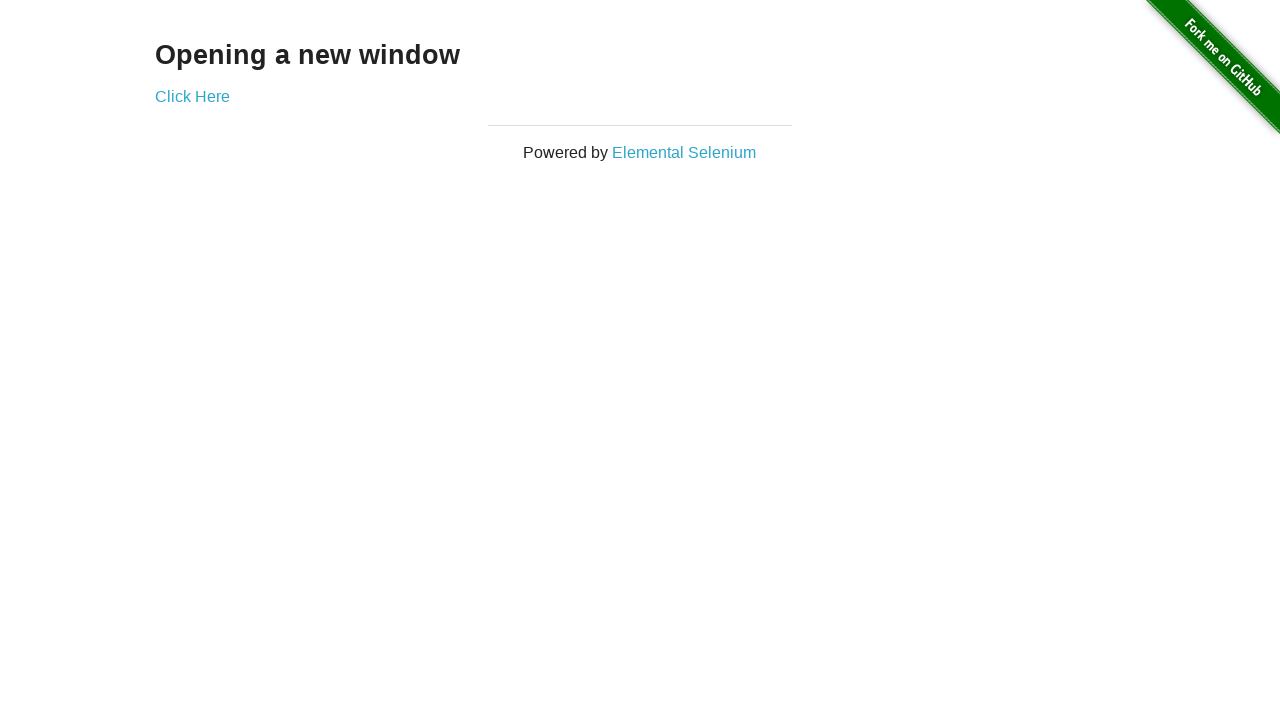

Verified new tab URL contains /typos
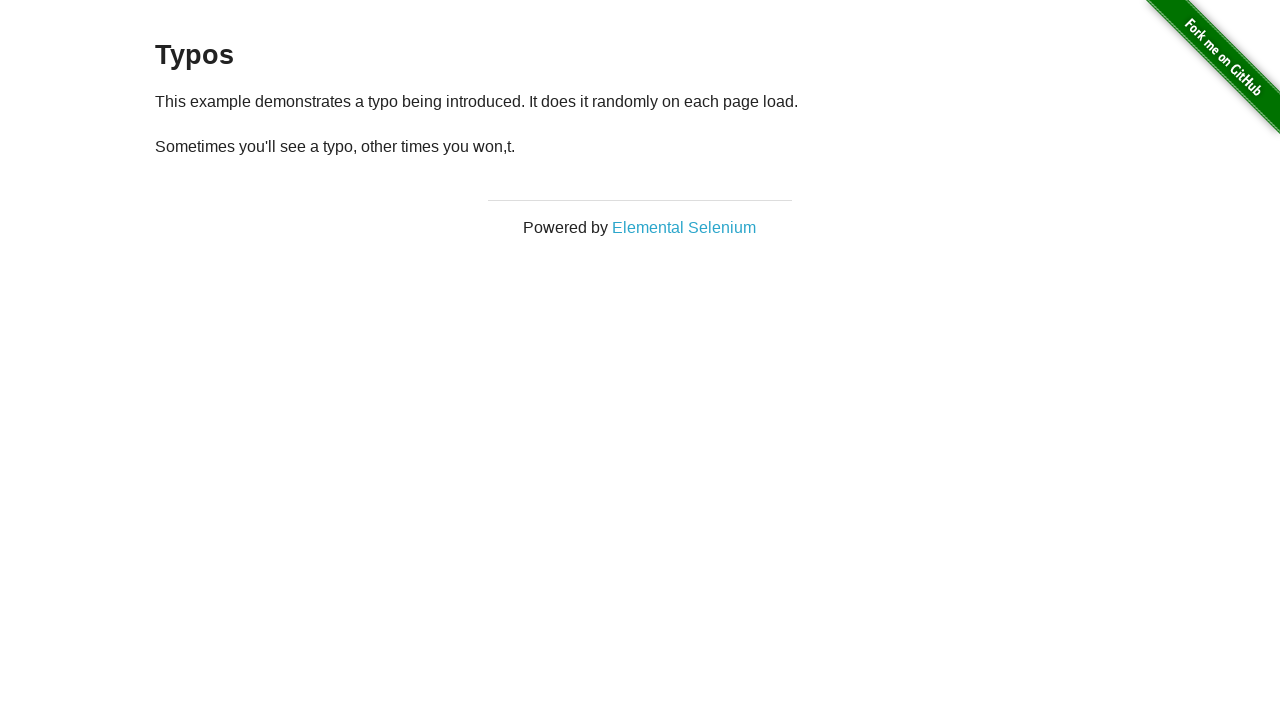

Verified new tab title is 'The Internet'
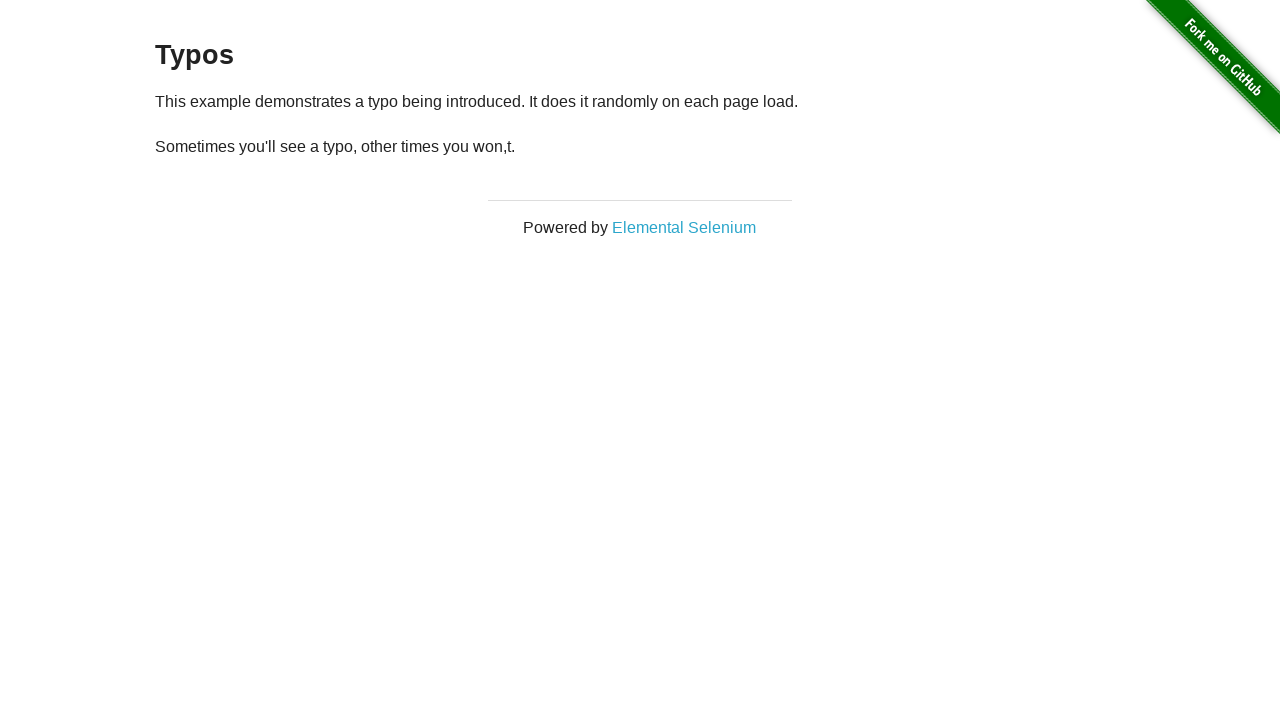

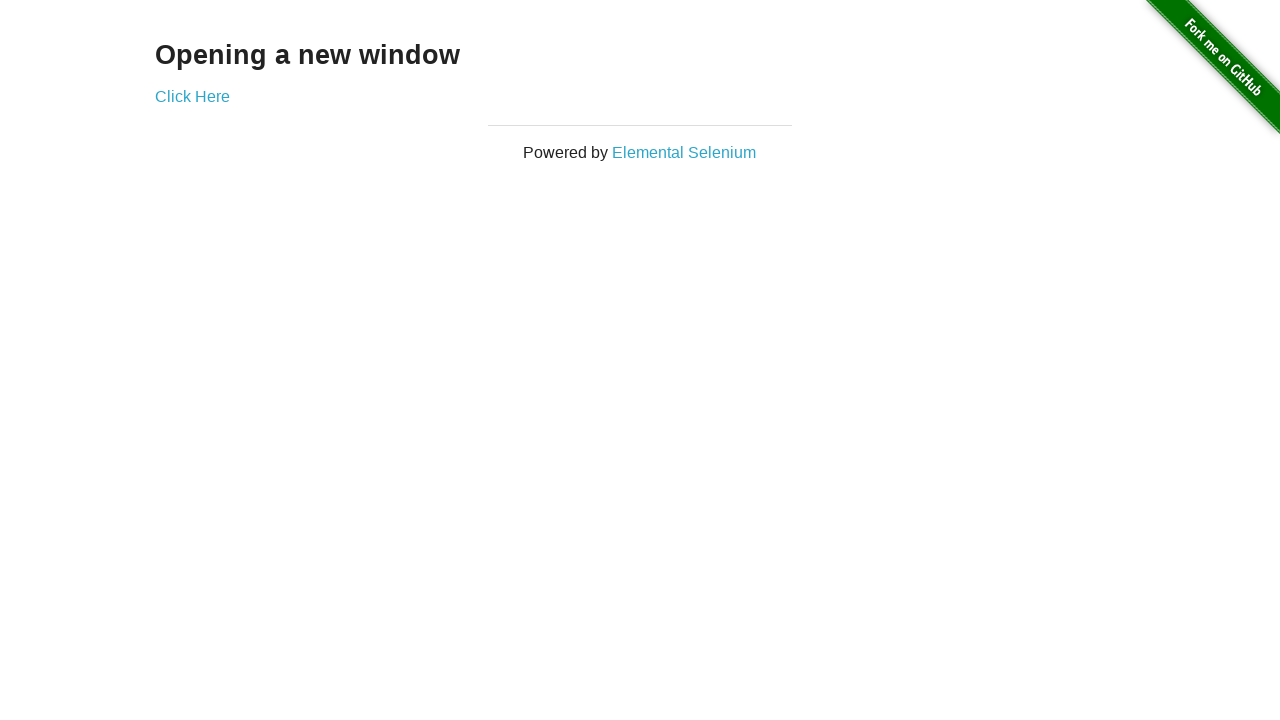